Tests clicking the Inflectra Corporation link in the footer and verifies the Inflectra page loads

Starting URL: http://www.uitestingplayground.com/dynamicid

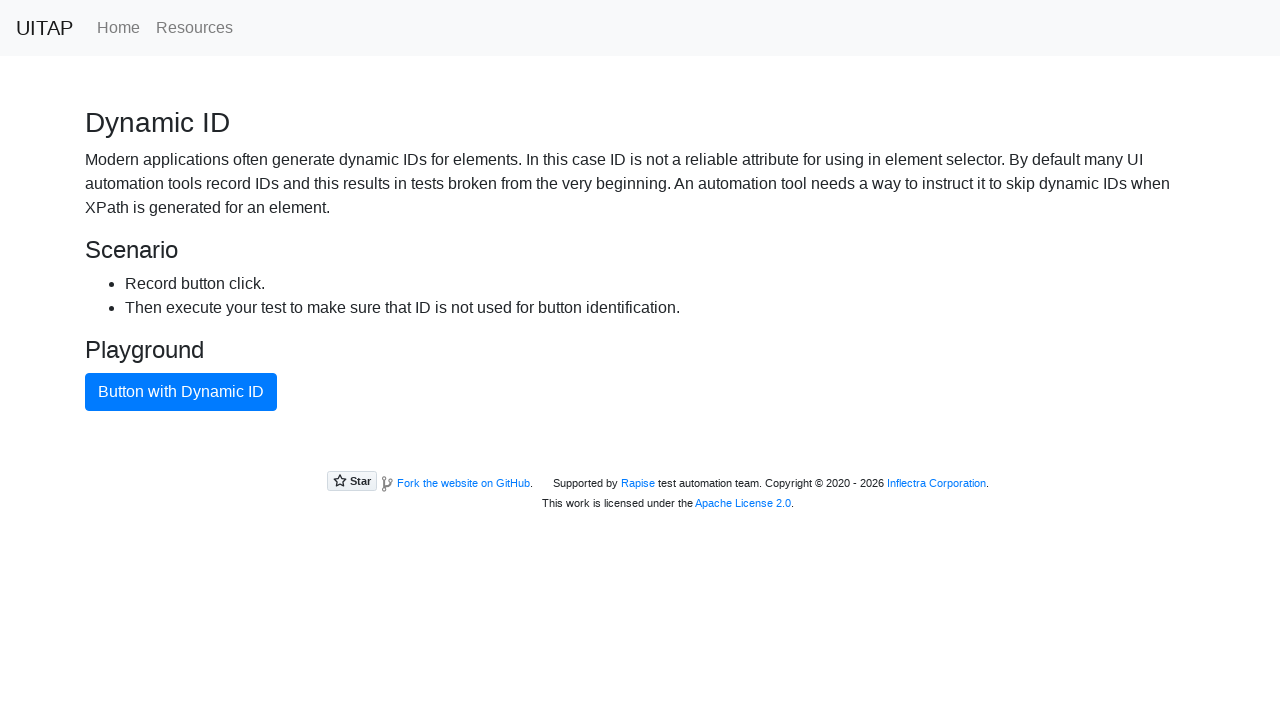

Clicked Inflectra Corporation link in footer at (936, 483) on a[href='https://www.inflectra.com/']
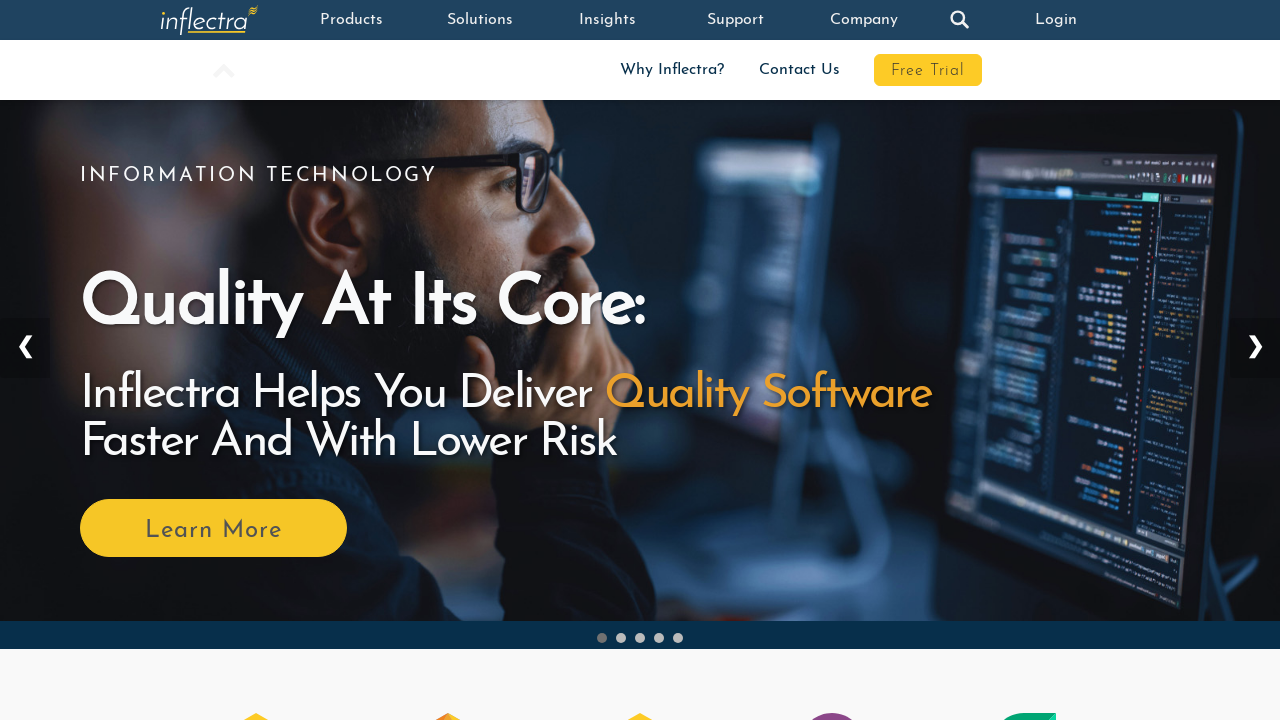

Verified Inflectra page loaded with 'Quality At Its Core:' heading
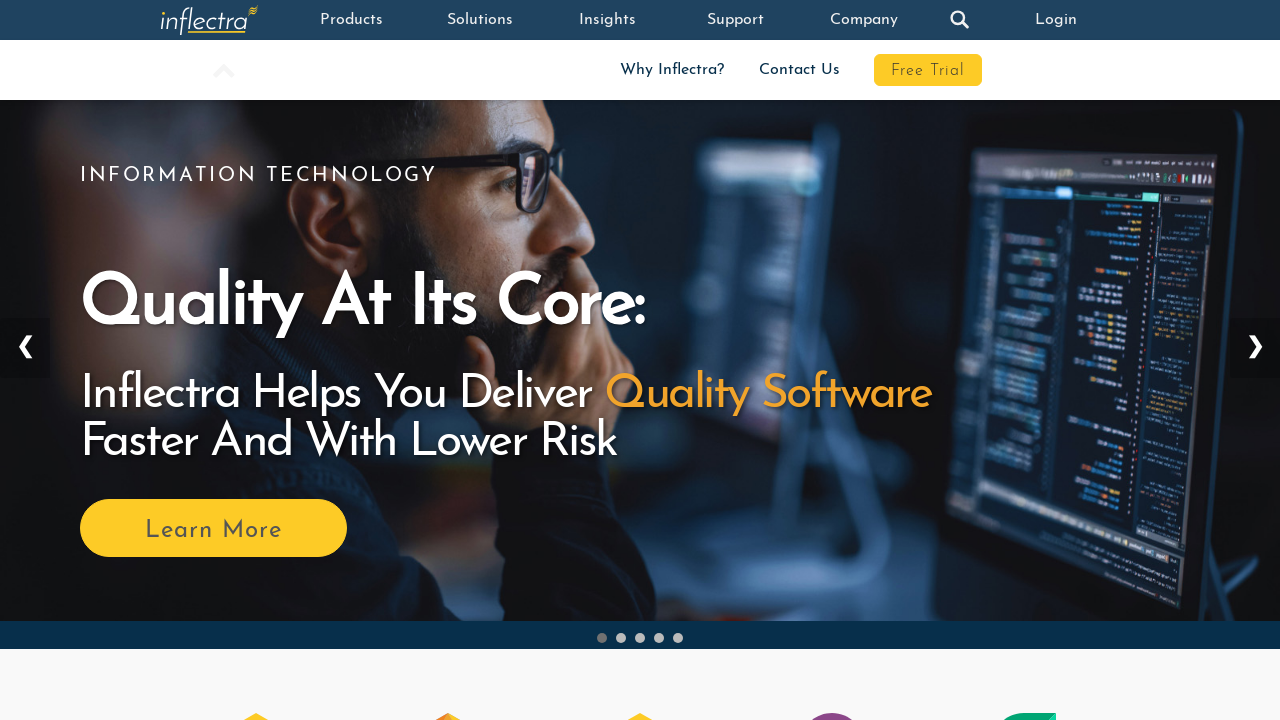

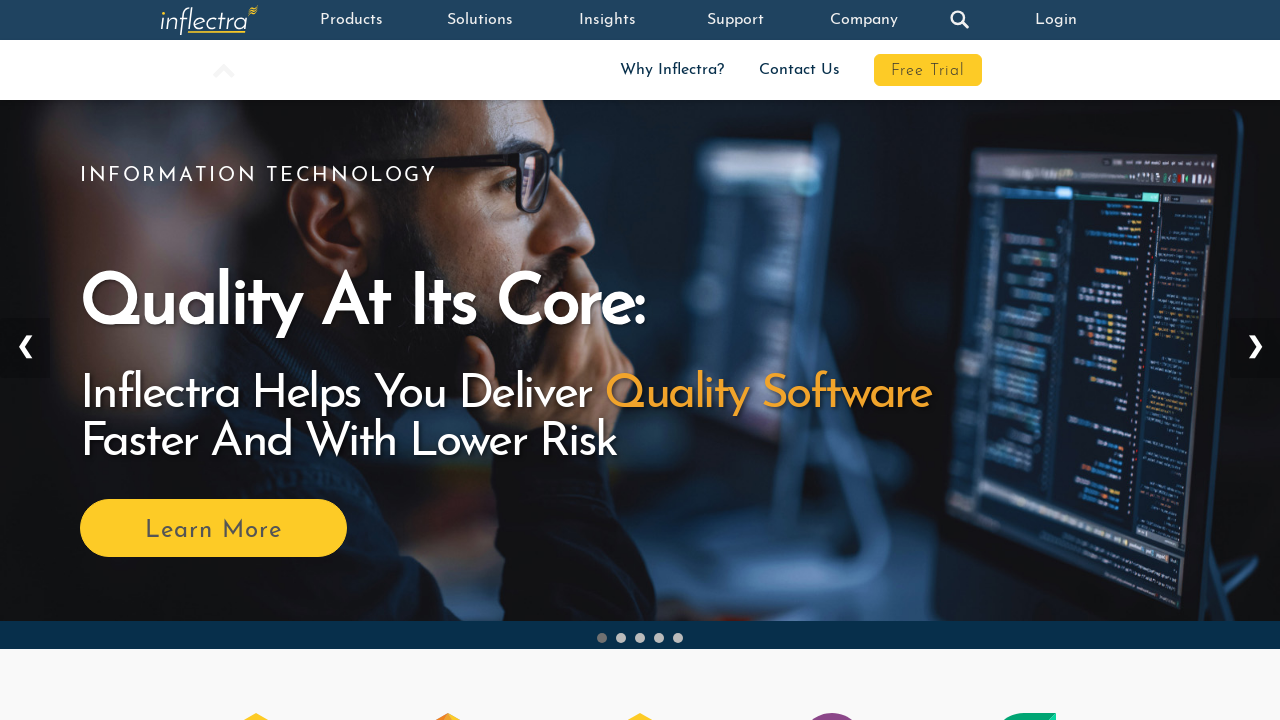